Tests iframe handling by switching to a money iframe, reading stock index text, switching back to main content, and locating advertisement elements on the Rediff homepage.

Starting URL: https://www.rediff.com/

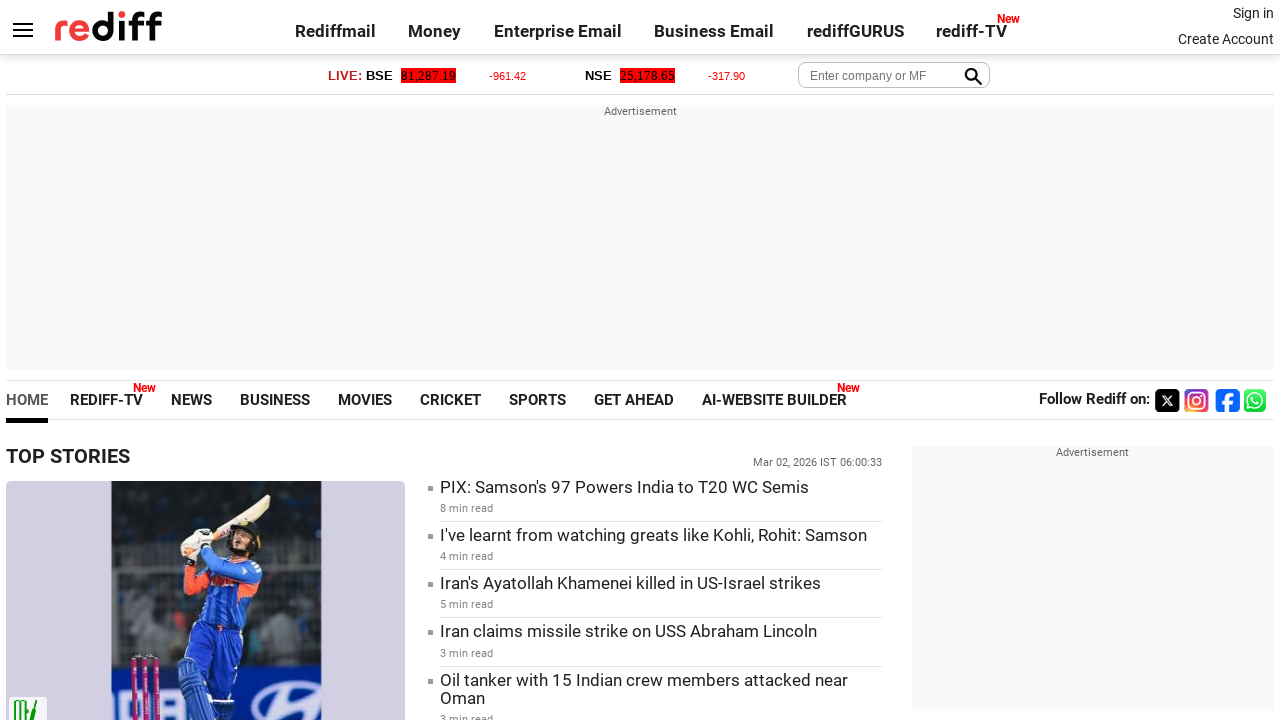

Located money iframe using frame_locator
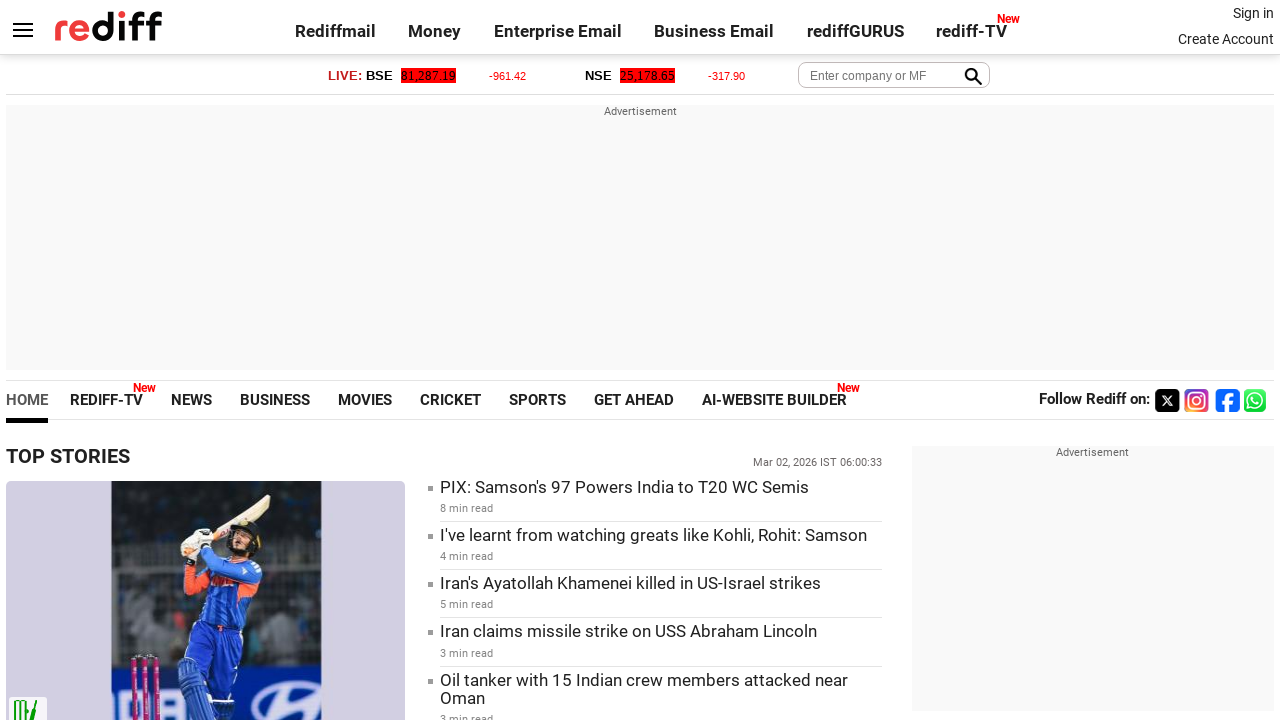

Retrieved NSE index text from money iframe: 25,178.65
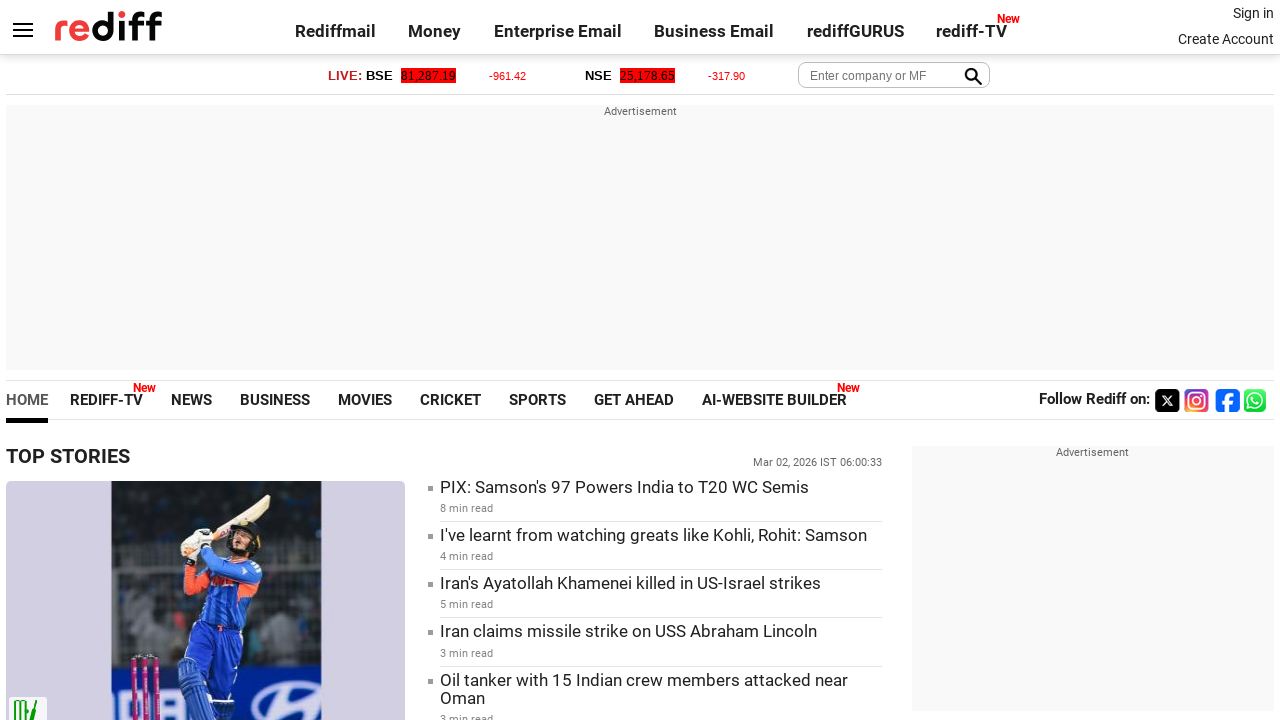

Located all iframe elements on the page
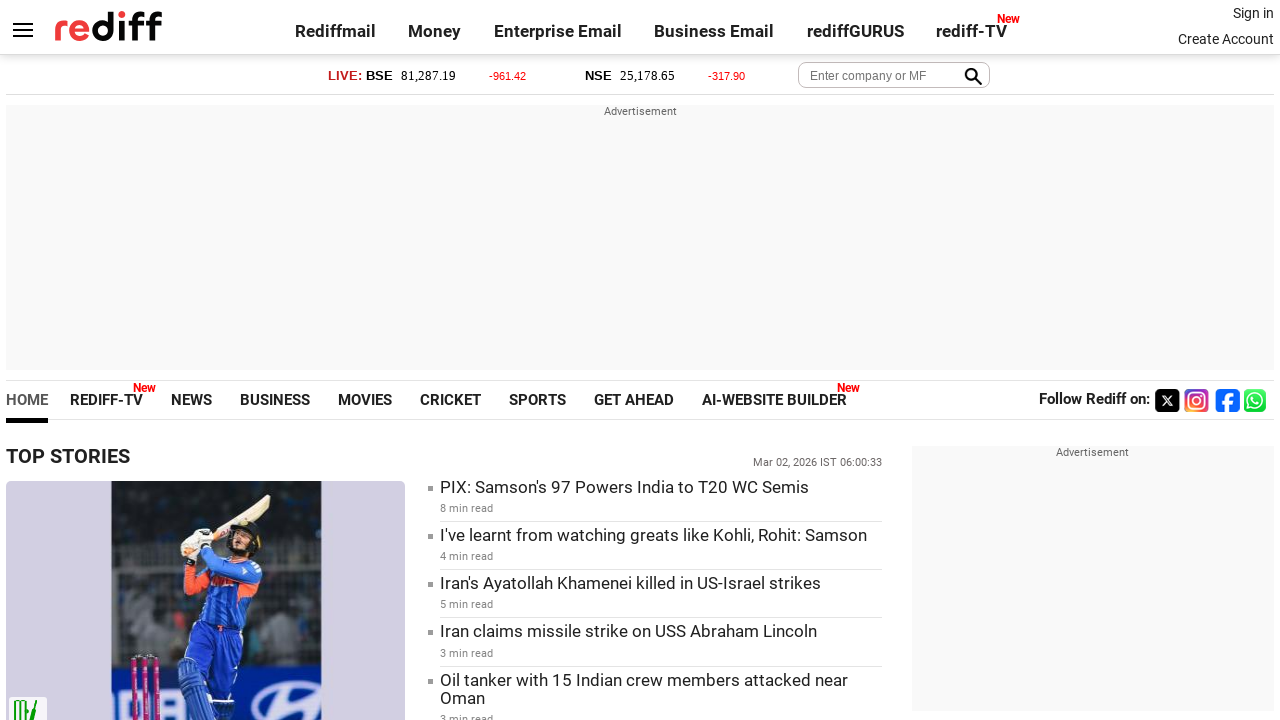

Counted 6 iframes on the page
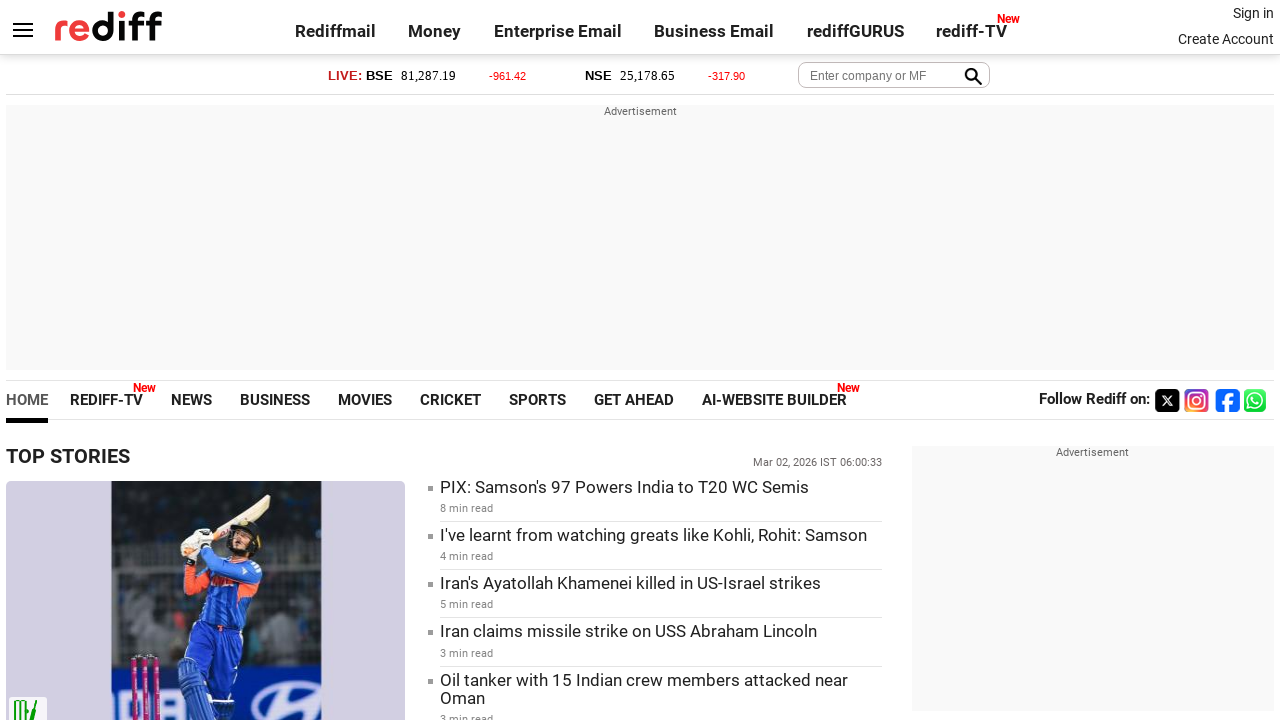

Waited for advertisement div with class 'div_advt_middle' to be present
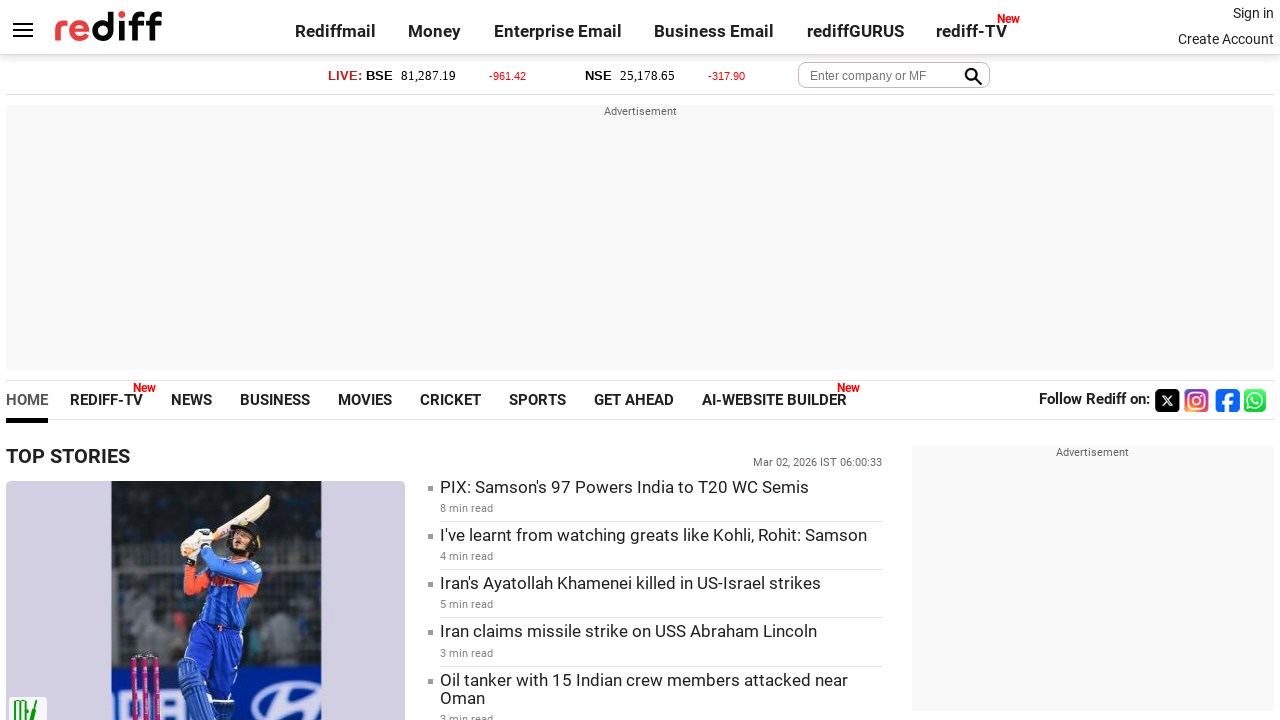

Located advertisement element using XPath selector
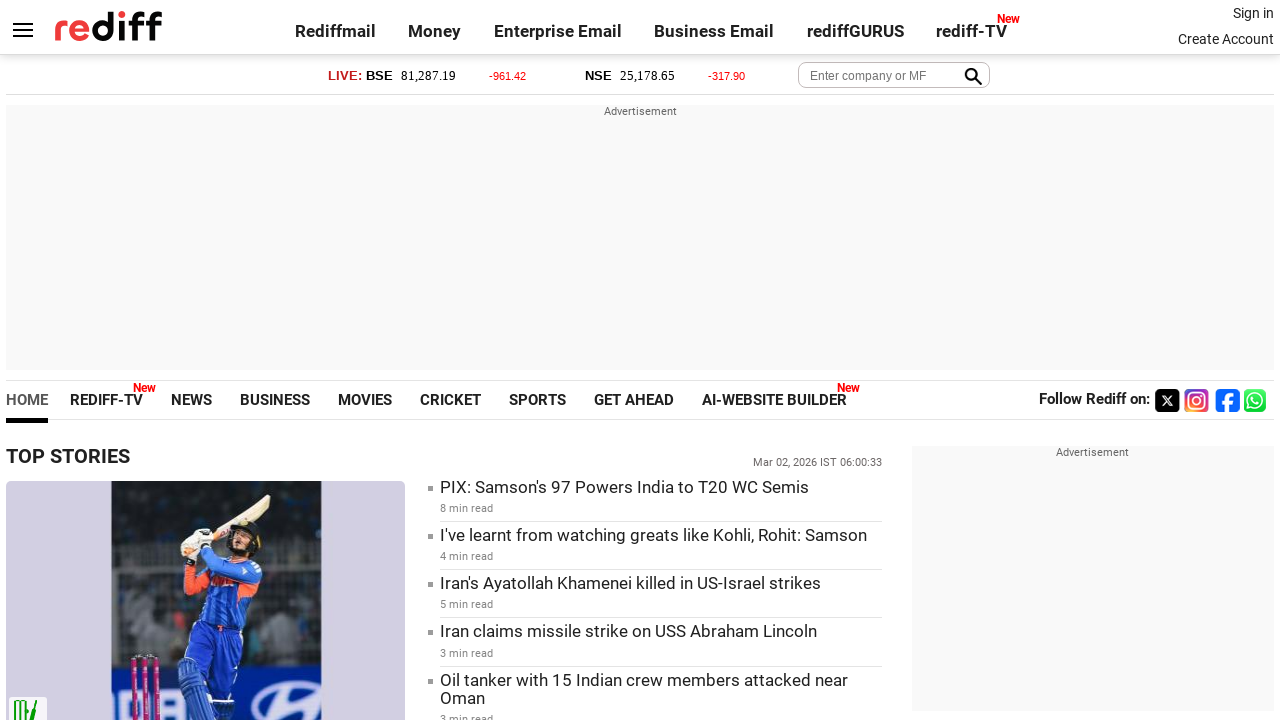

Advertisement element became visible
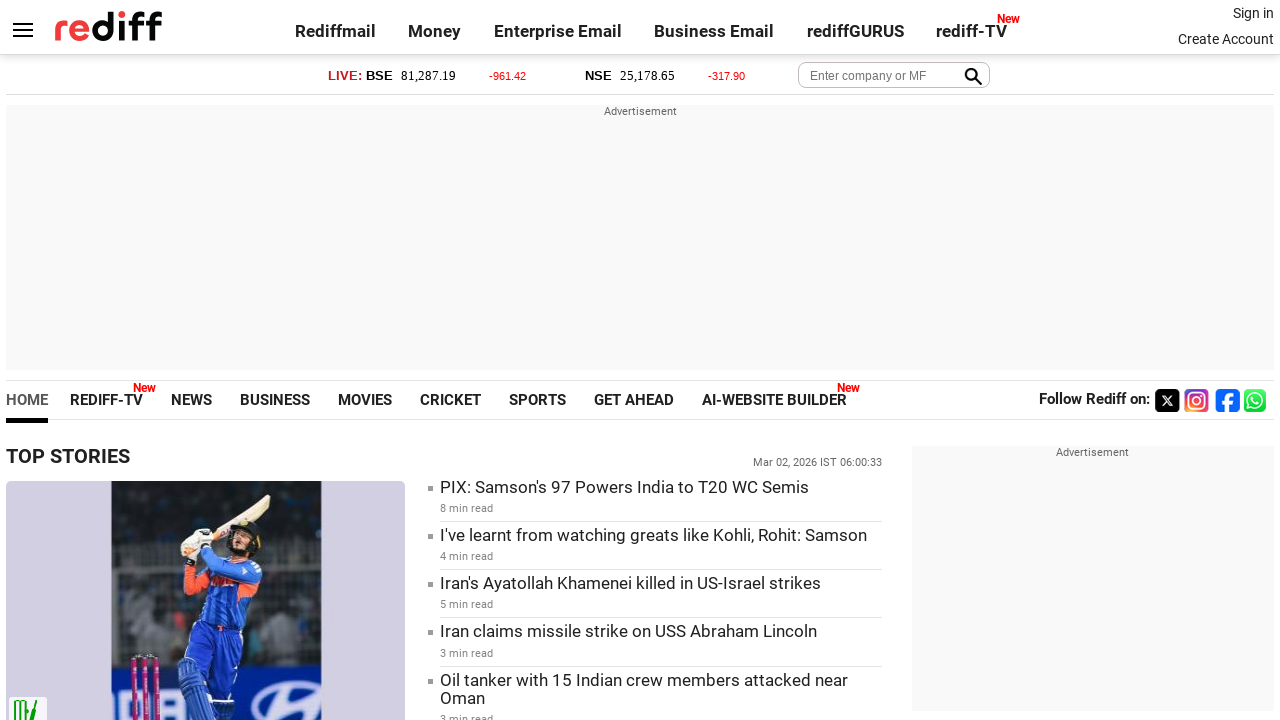

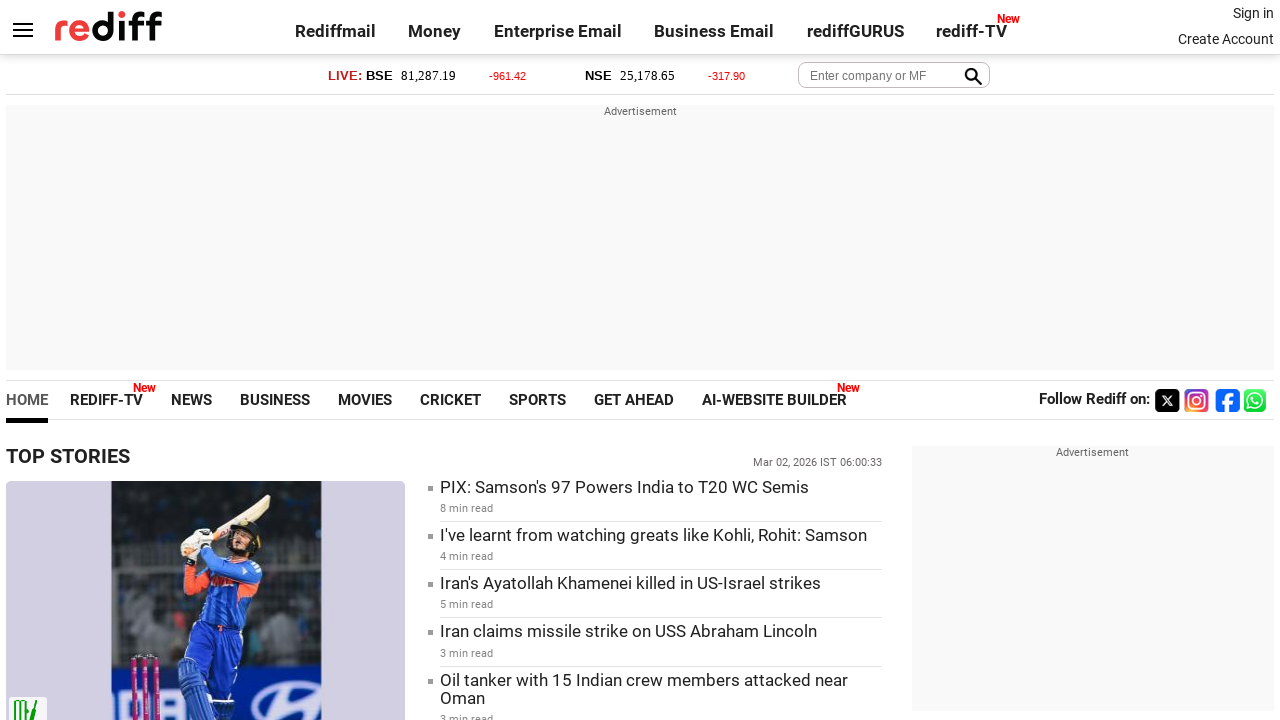